Navigates to the Blog section, toggles dark mode on and off, and verifies blog posts are present

Starting URL: https://marcogarujo.netlify.app/

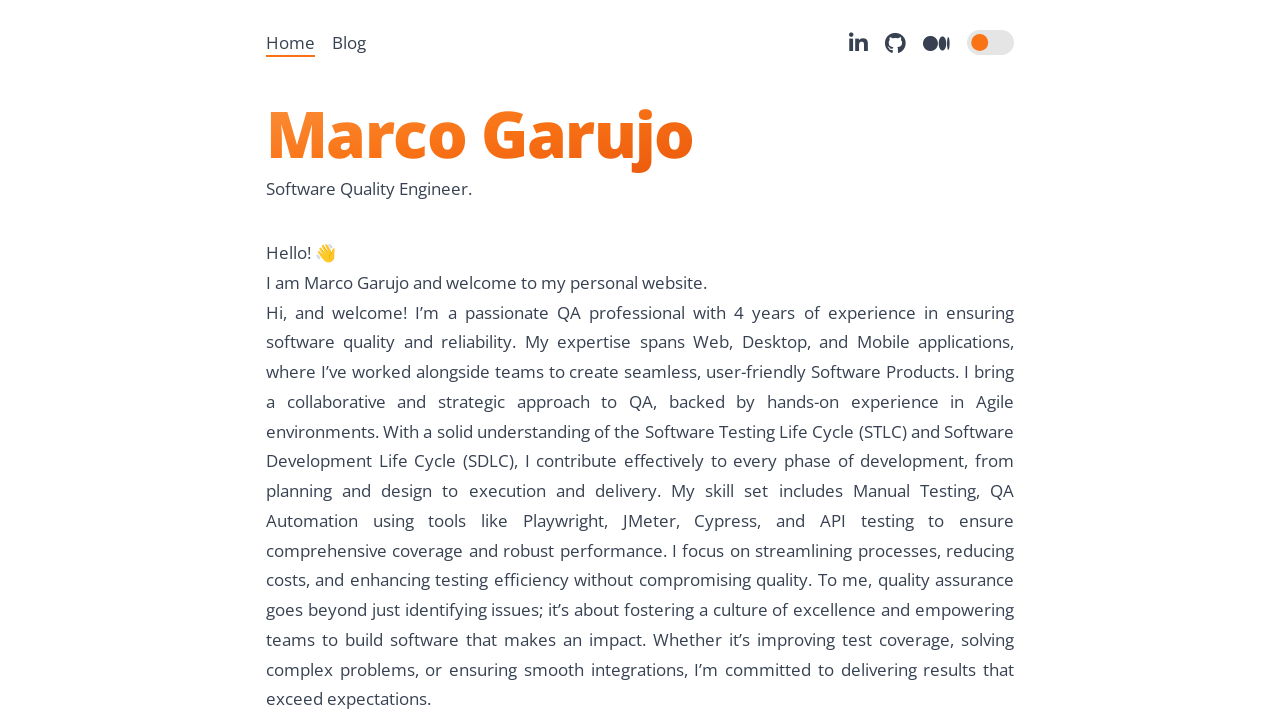

Navigated to https://marcogarujo.netlify.app/
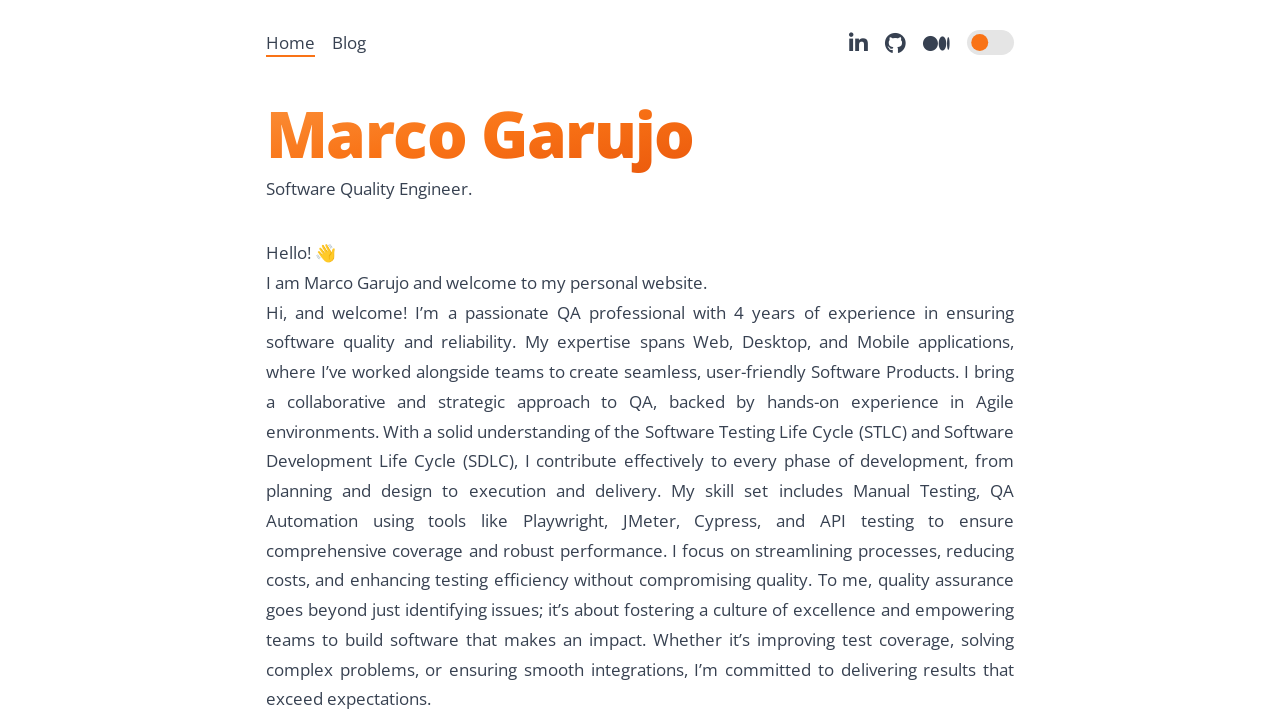

Clicked on Blog navigation item (second item in the list) at (349, 42) on ul li >> nth=1
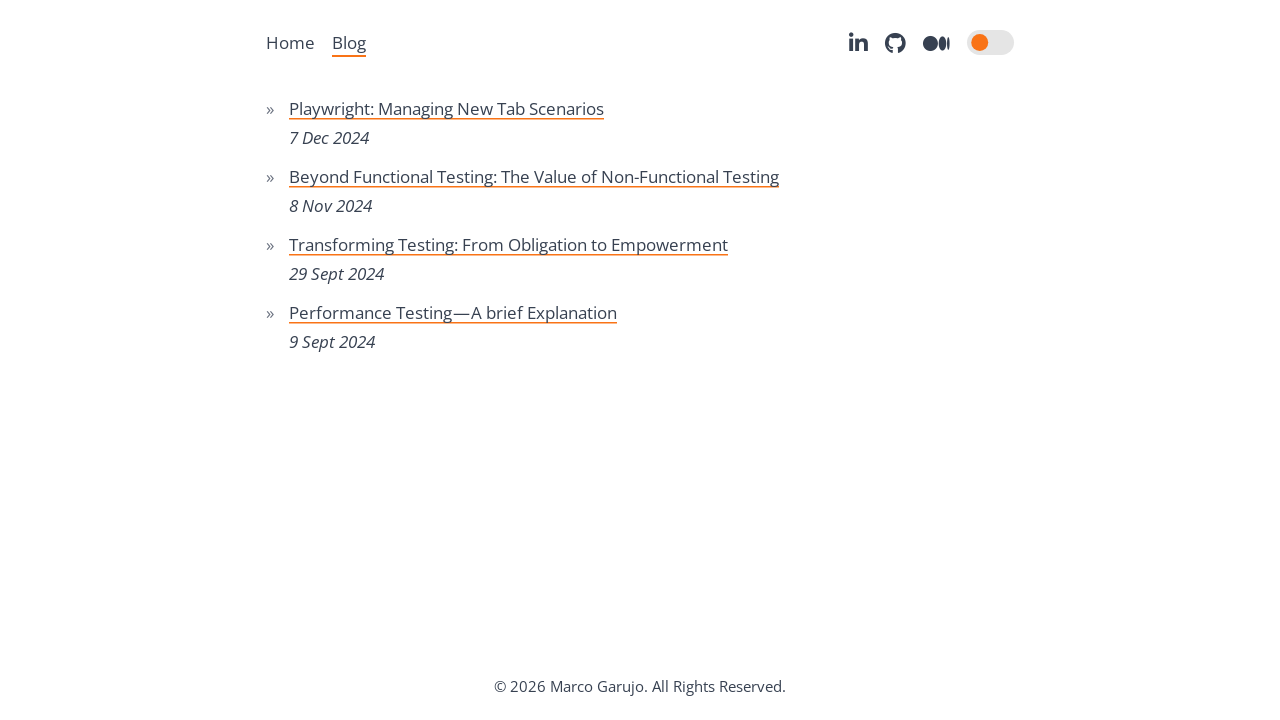

Toggled dark mode on at (991, 42) on xpath=//*[@id="mode-toggle"]
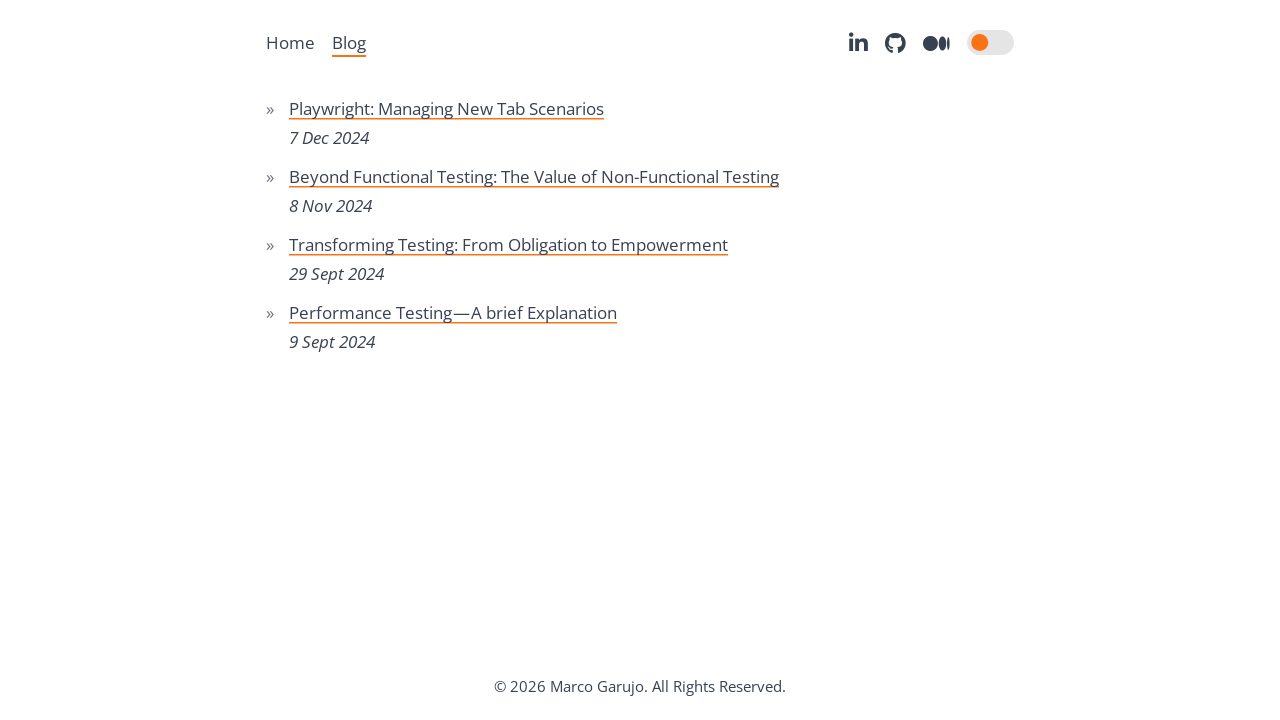

Toggled dark mode off at (991, 42) on xpath=//*[@id="mode-toggle"]
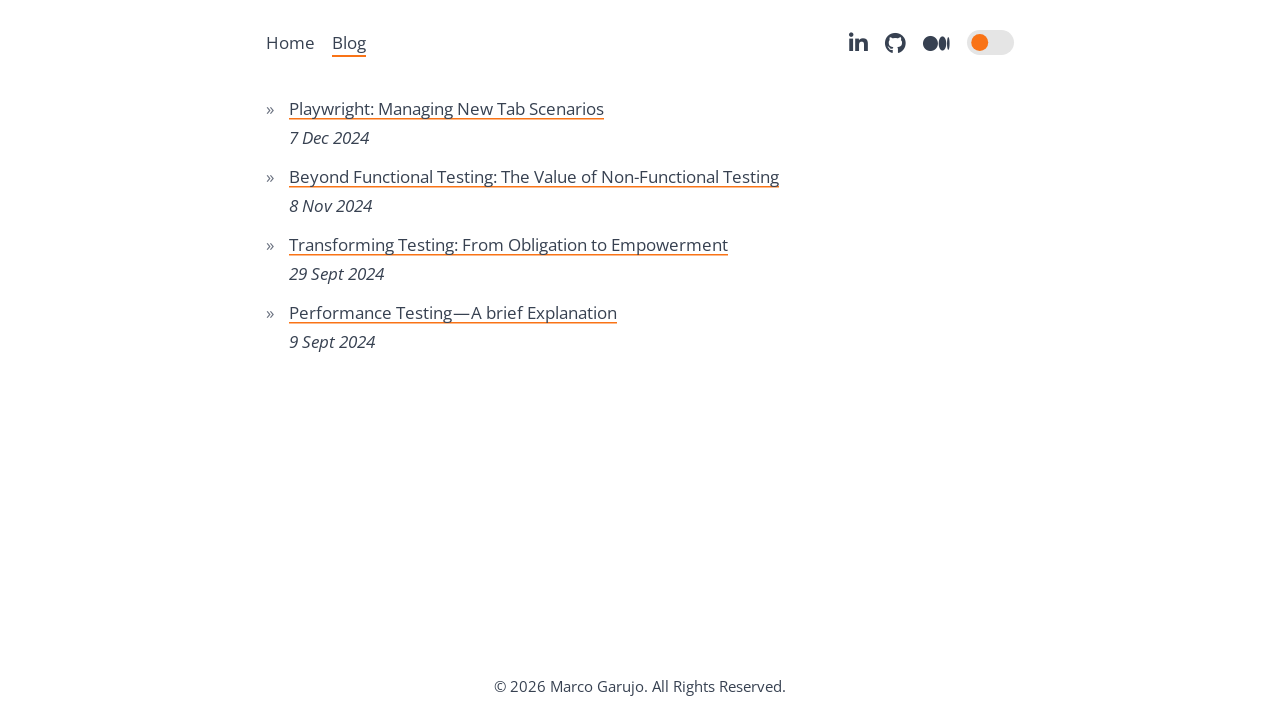

Blog posts are now visible
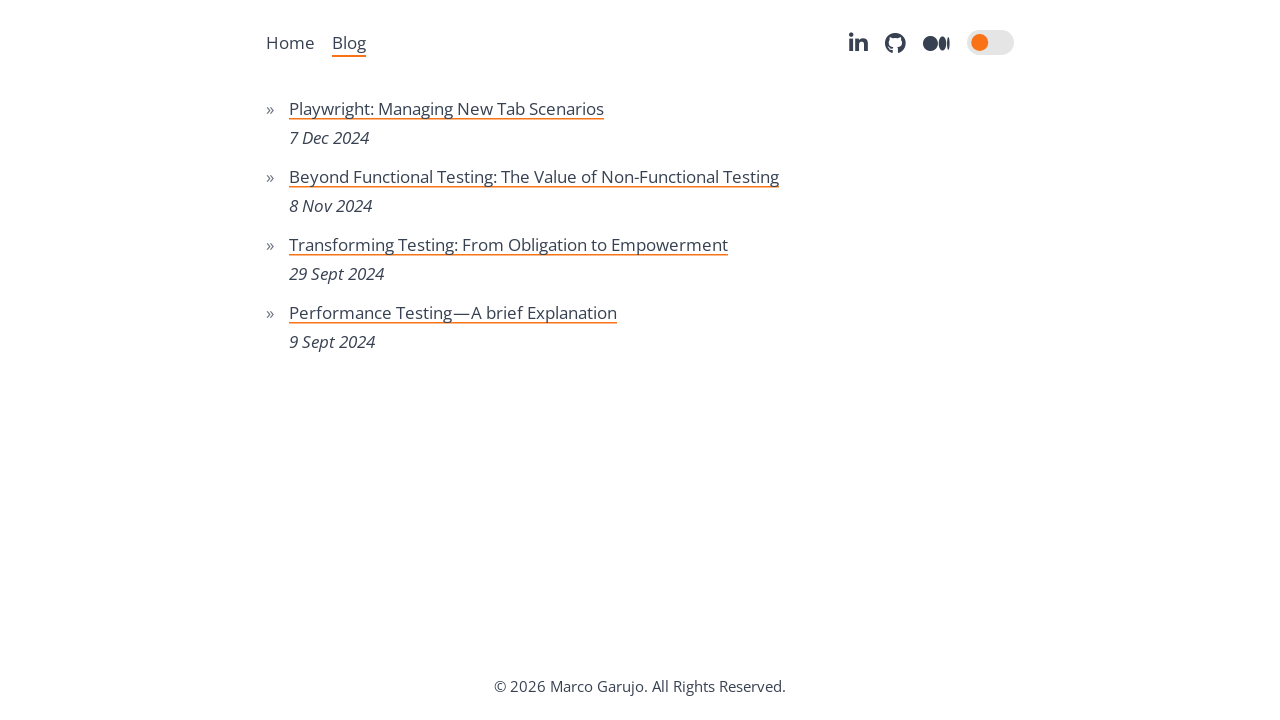

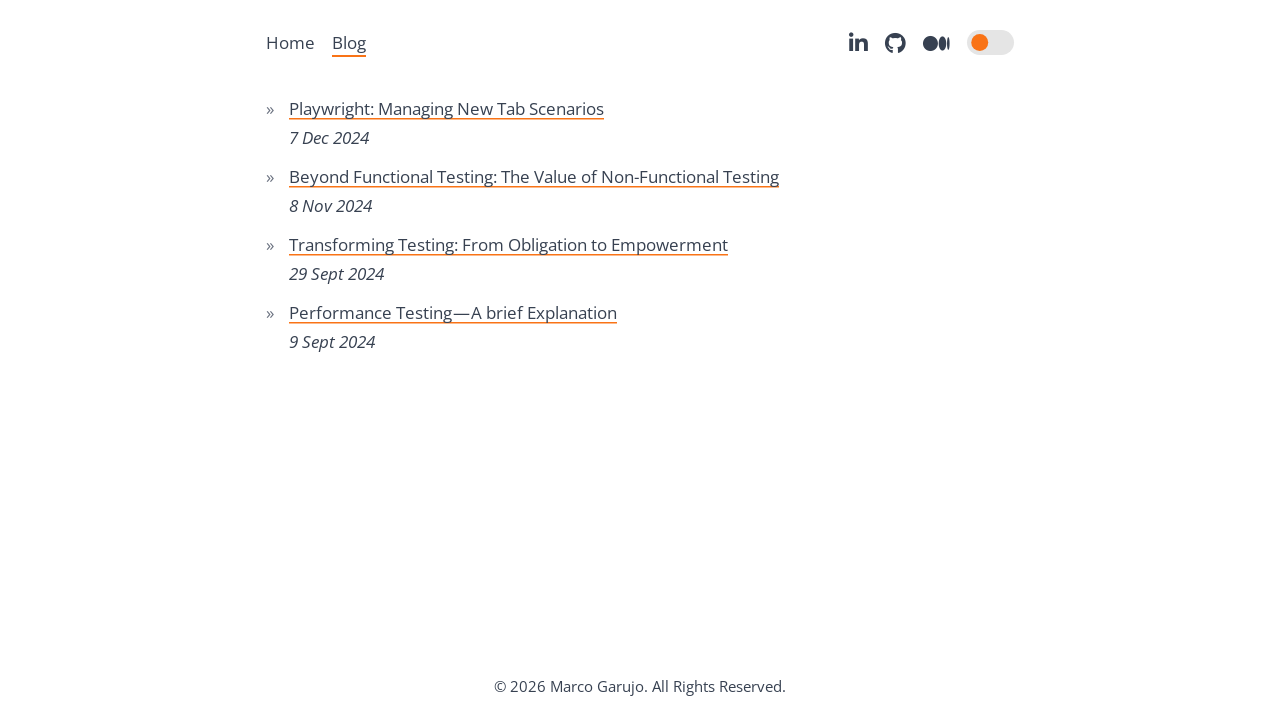